Performs a drag and drop action to a specific offset position

Starting URL: https://crossbrowsertesting.github.io/drag-and-drop

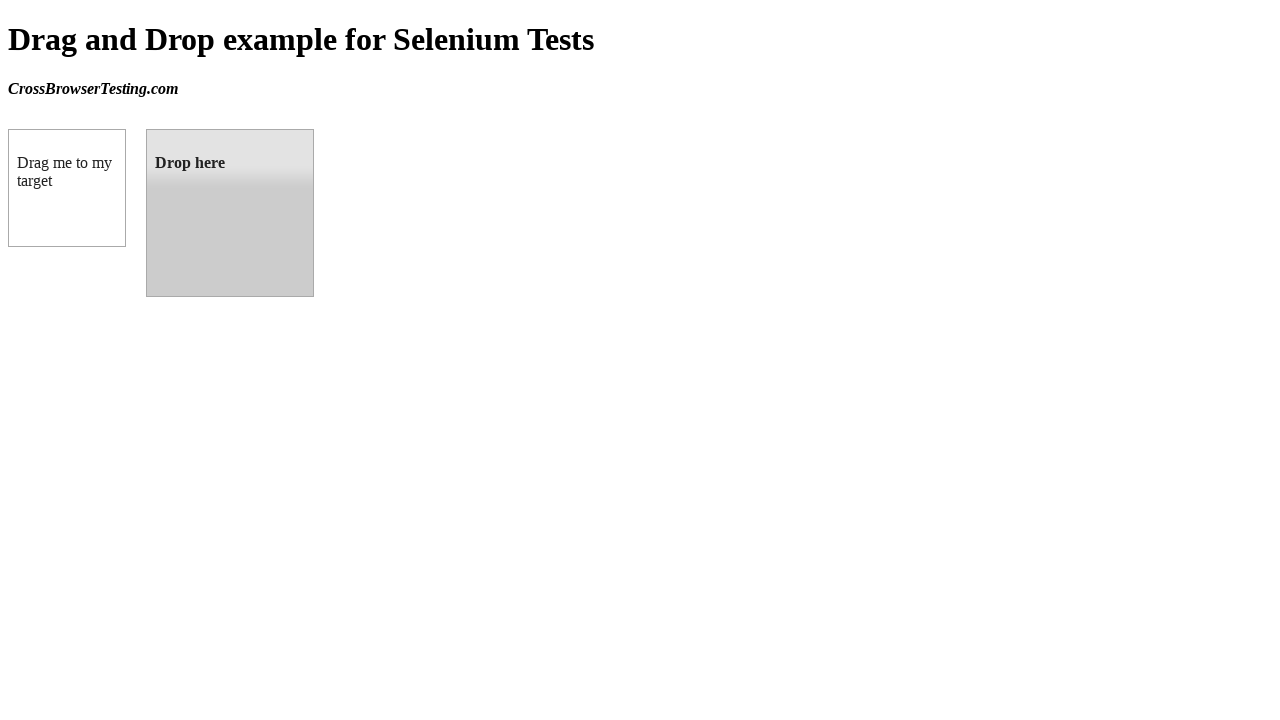

Located draggable element
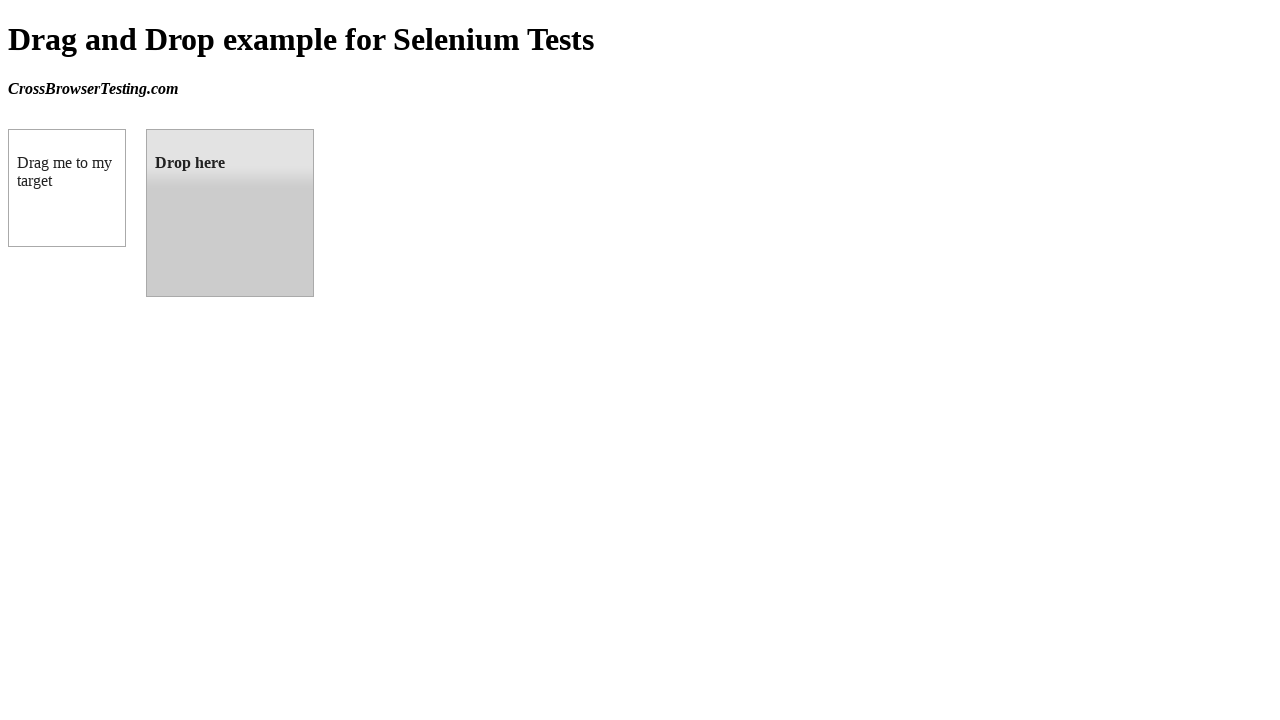

Located droppable element
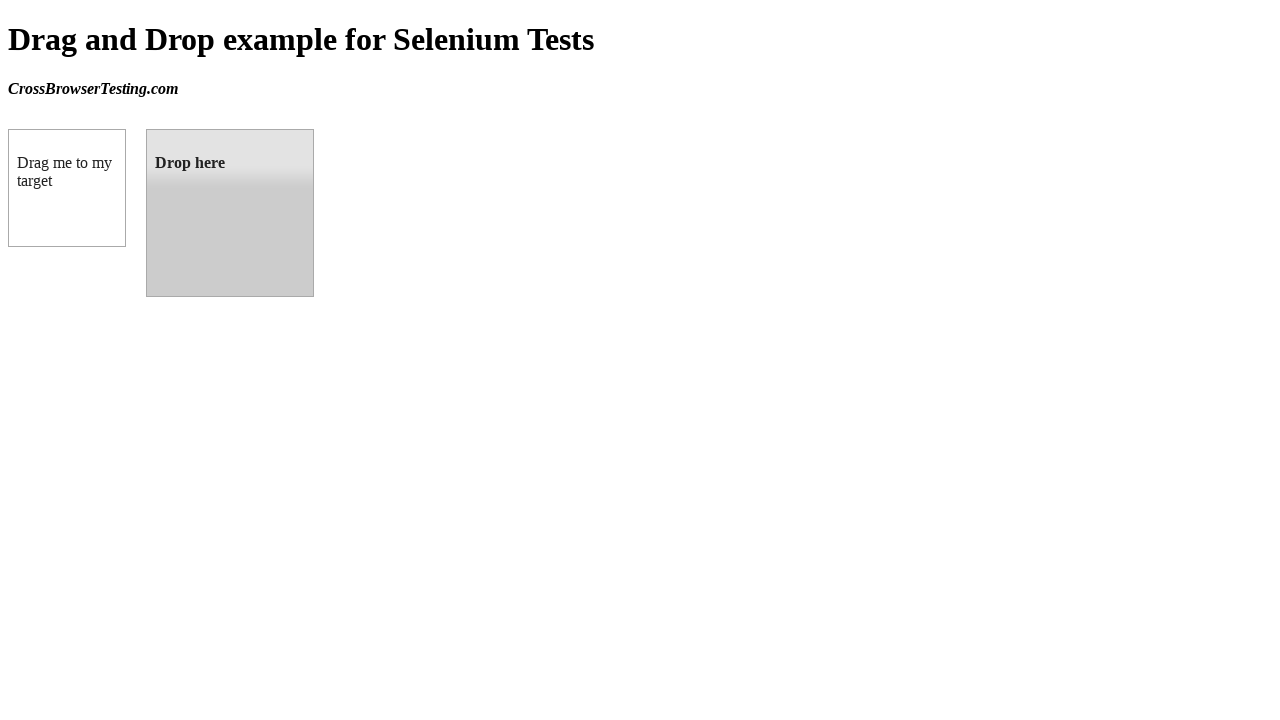

Retrieved bounding box of target element
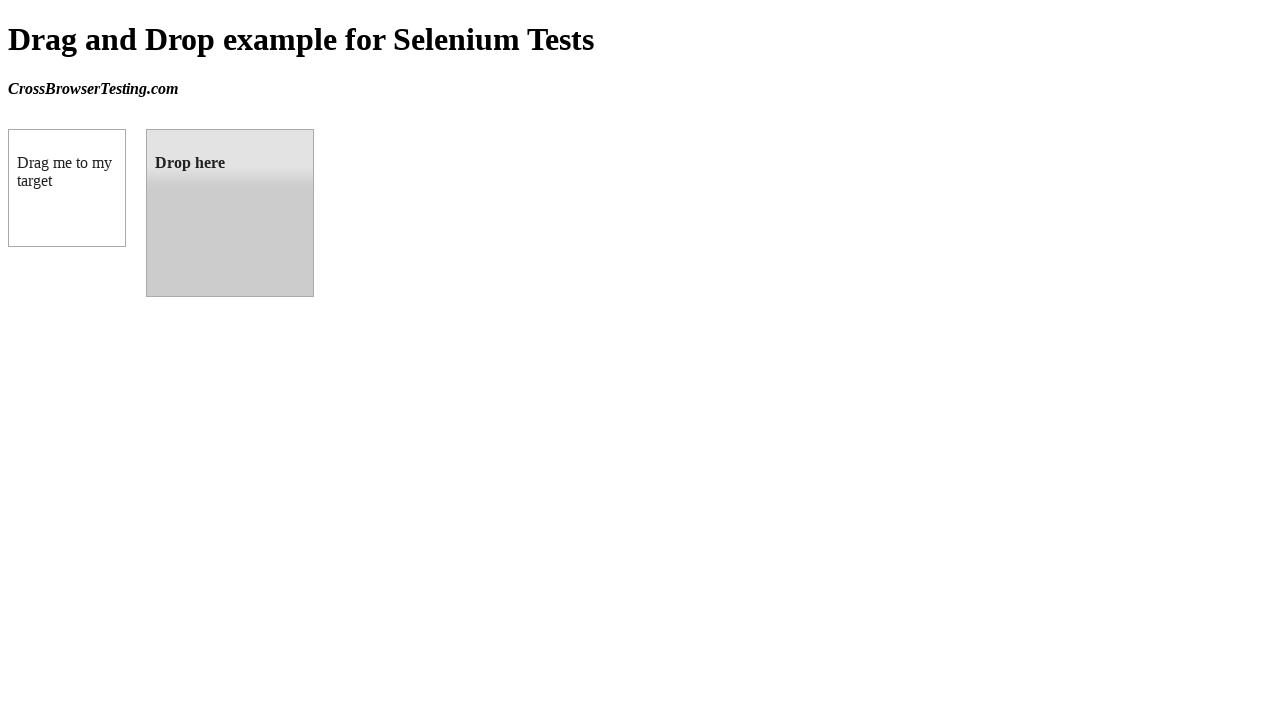

Performed drag and drop action from draggable to droppable element at (230, 213)
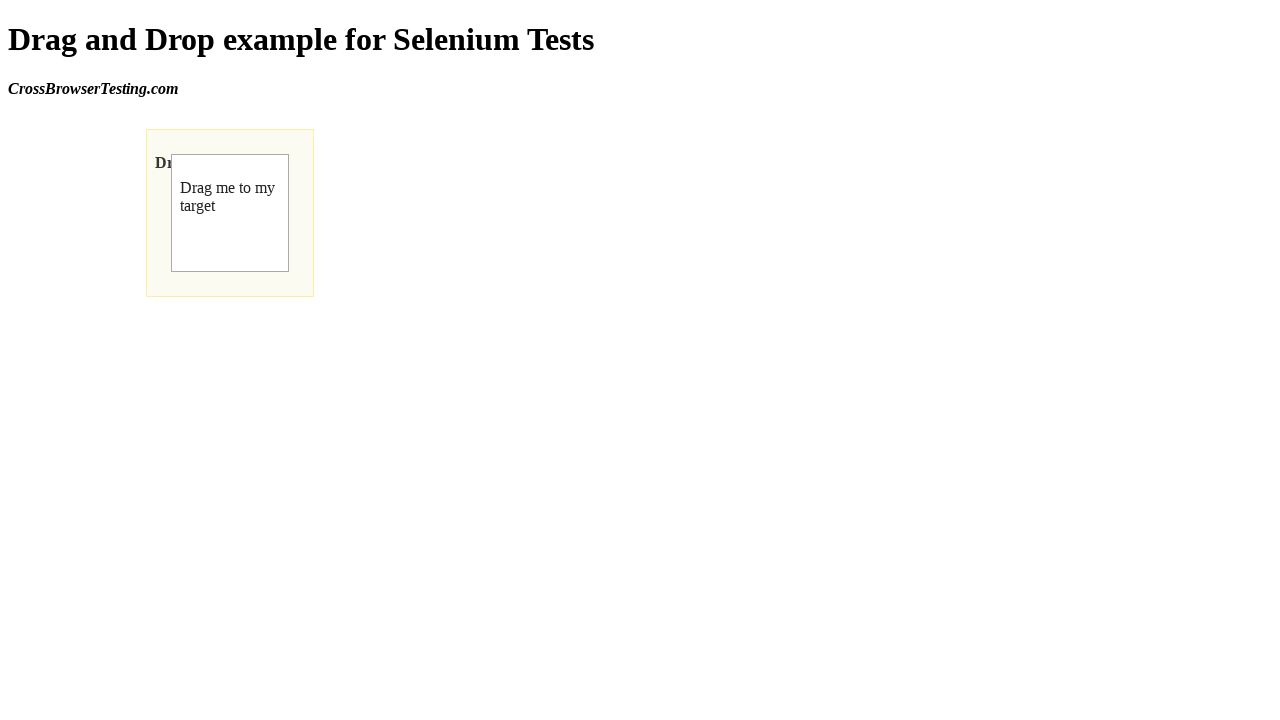

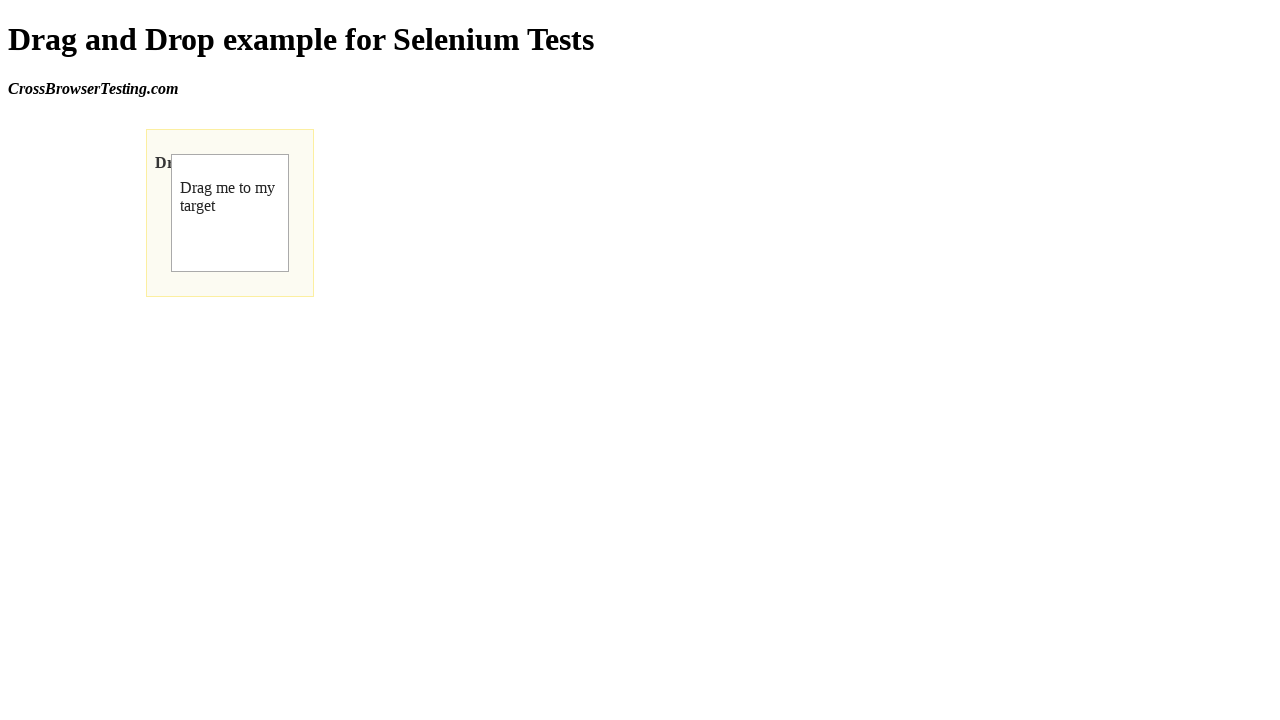